Tests that the registration form rejects invalid phone numbers with incorrect length by submitting short phone numbers and verifying the form is not submitted.

Starting URL: https://demoqa.com/automation-practice-form

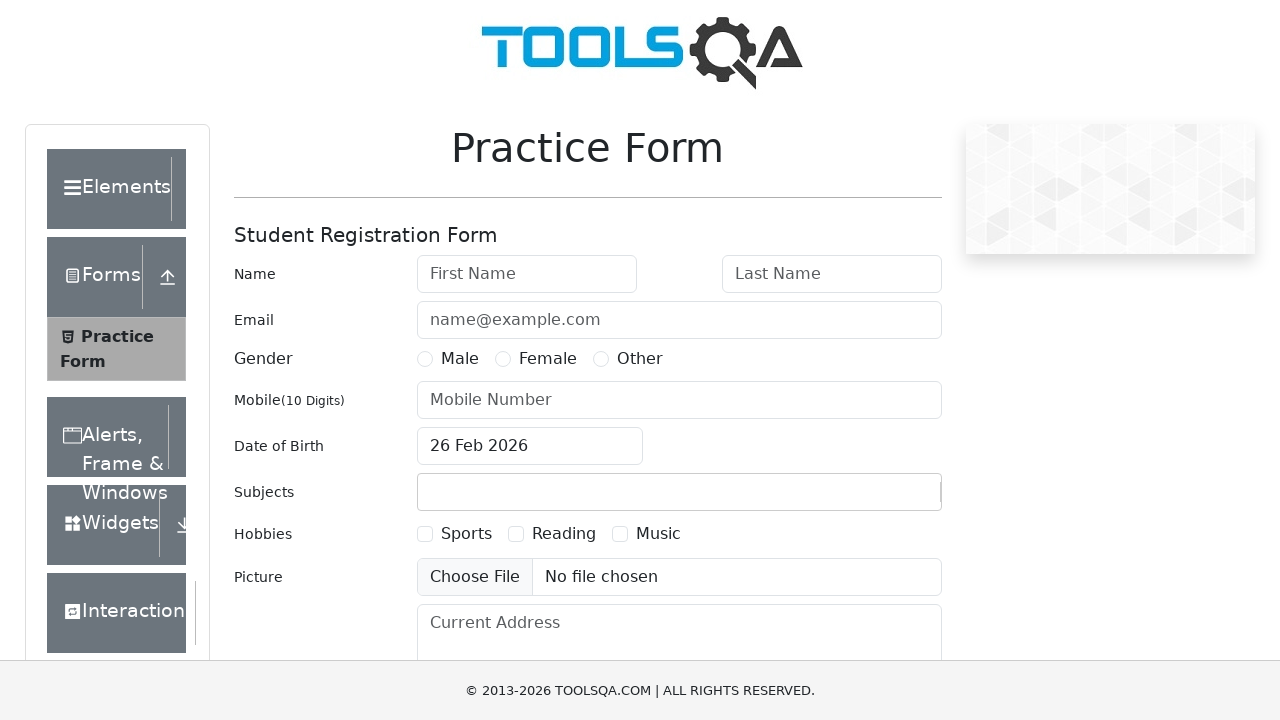

Filled phone number field with short 5-digit number '09123' on #userNumber
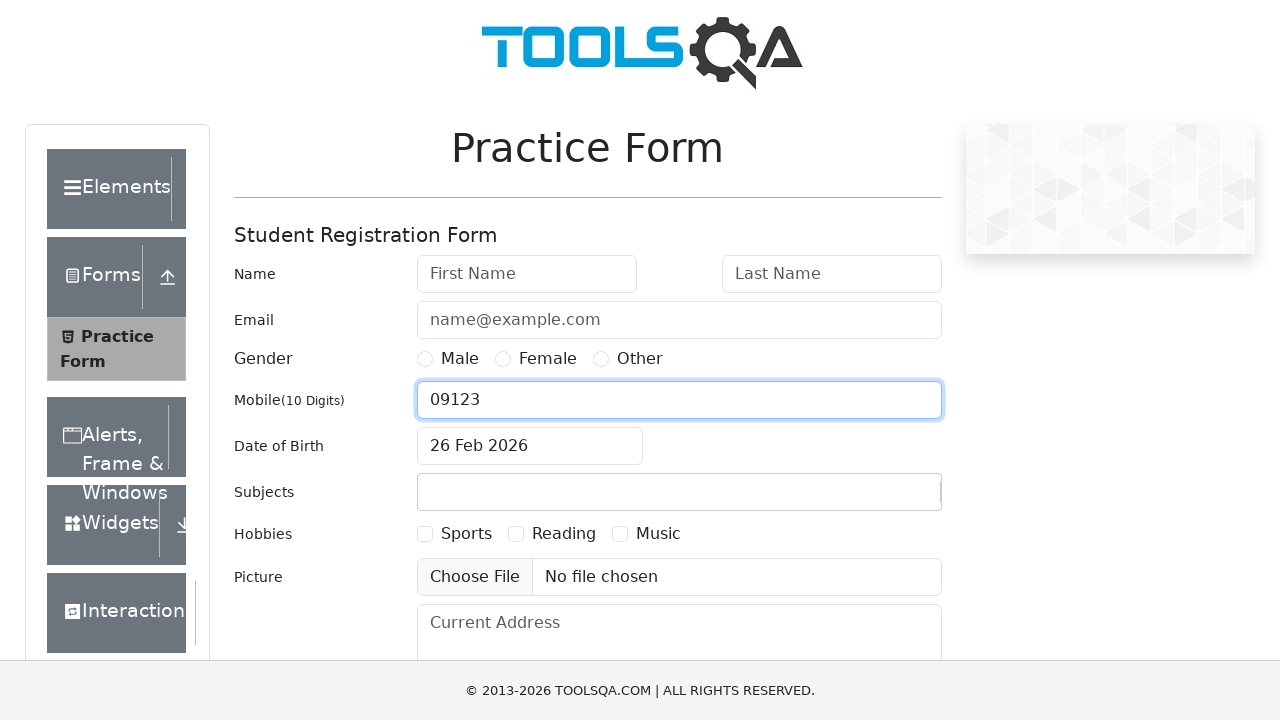

Scrolled submit button into view
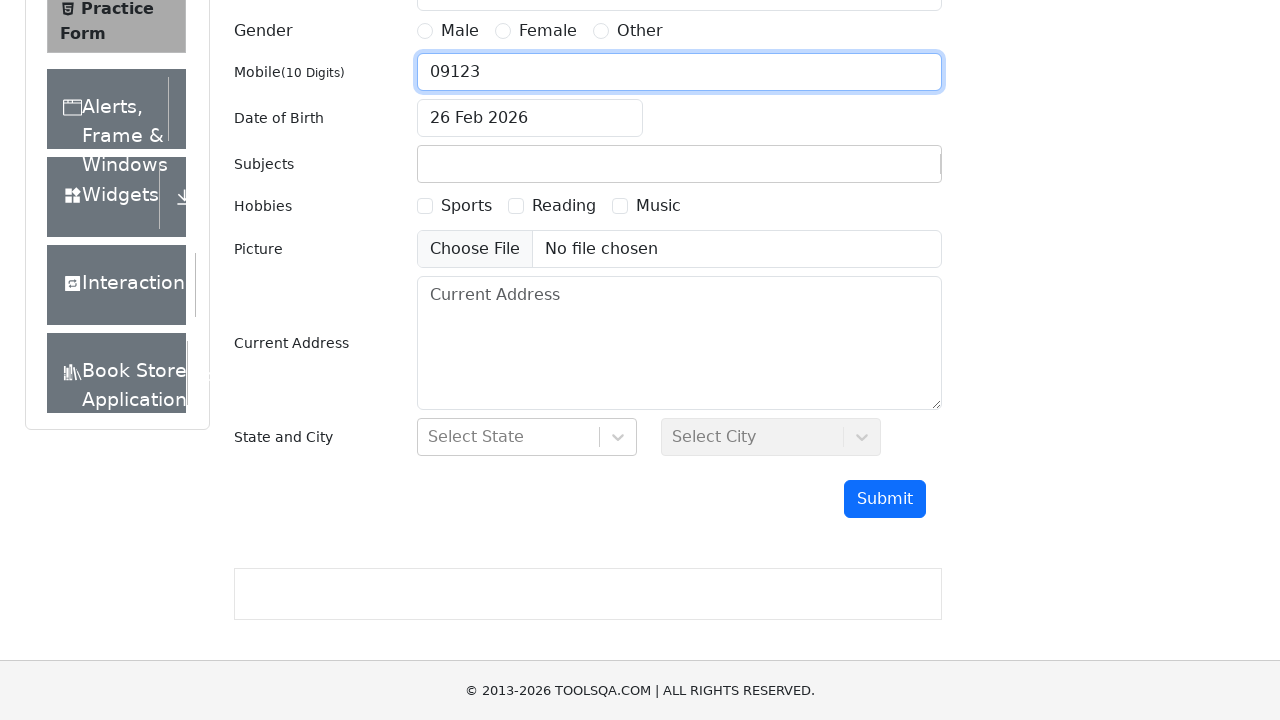

Clicked submit button with invalid 5-digit phone number at (885, 499) on #submit
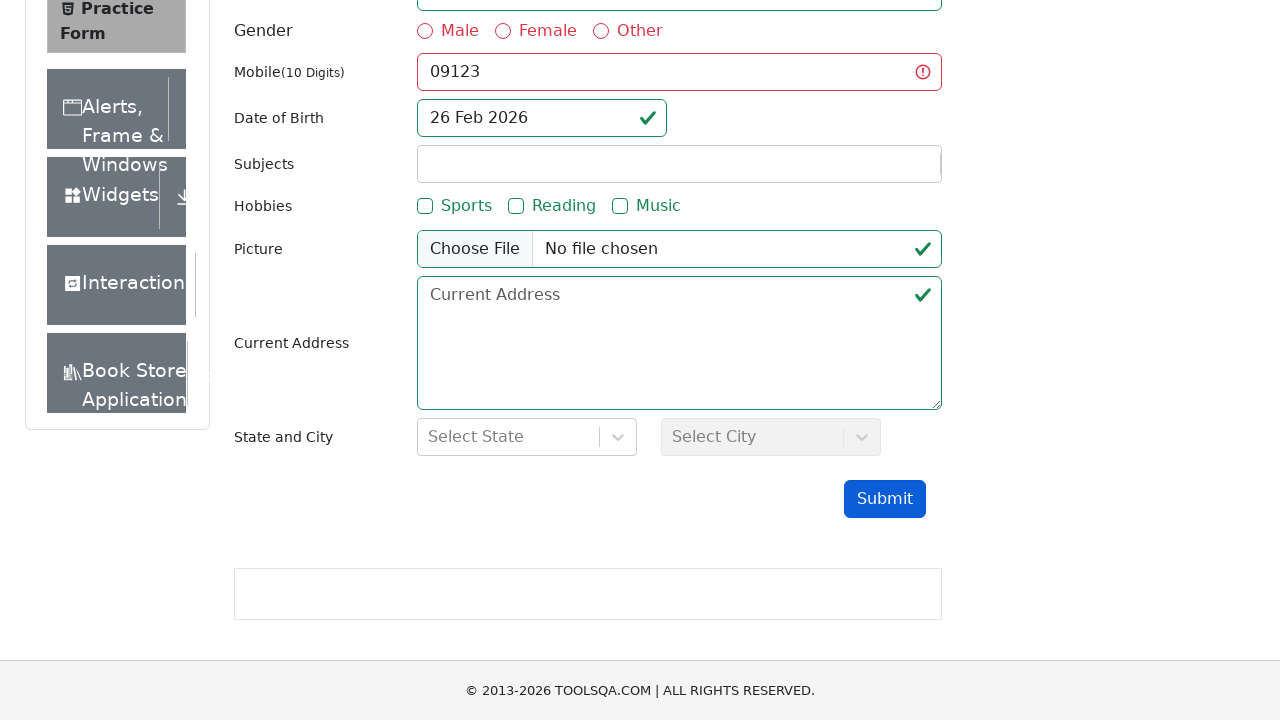

Cleared phone number field on #userNumber
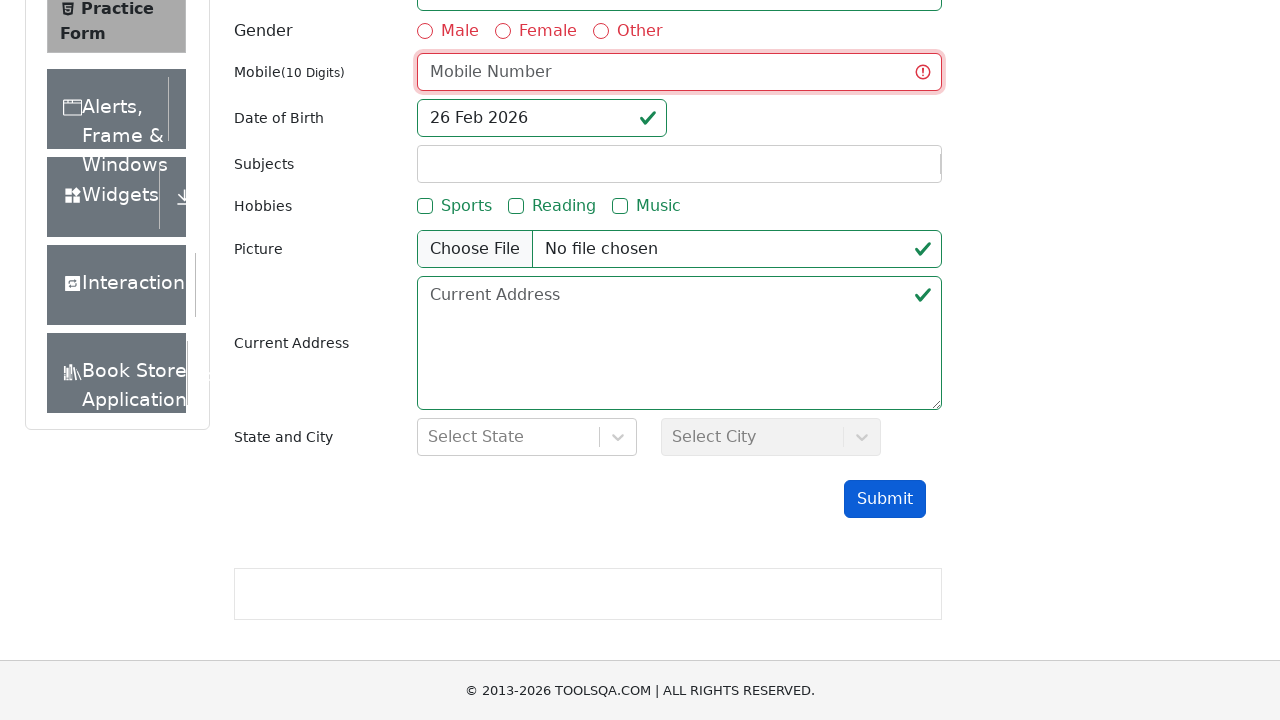

Filled phone number field with another short 9-digit number '091234567' on #userNumber
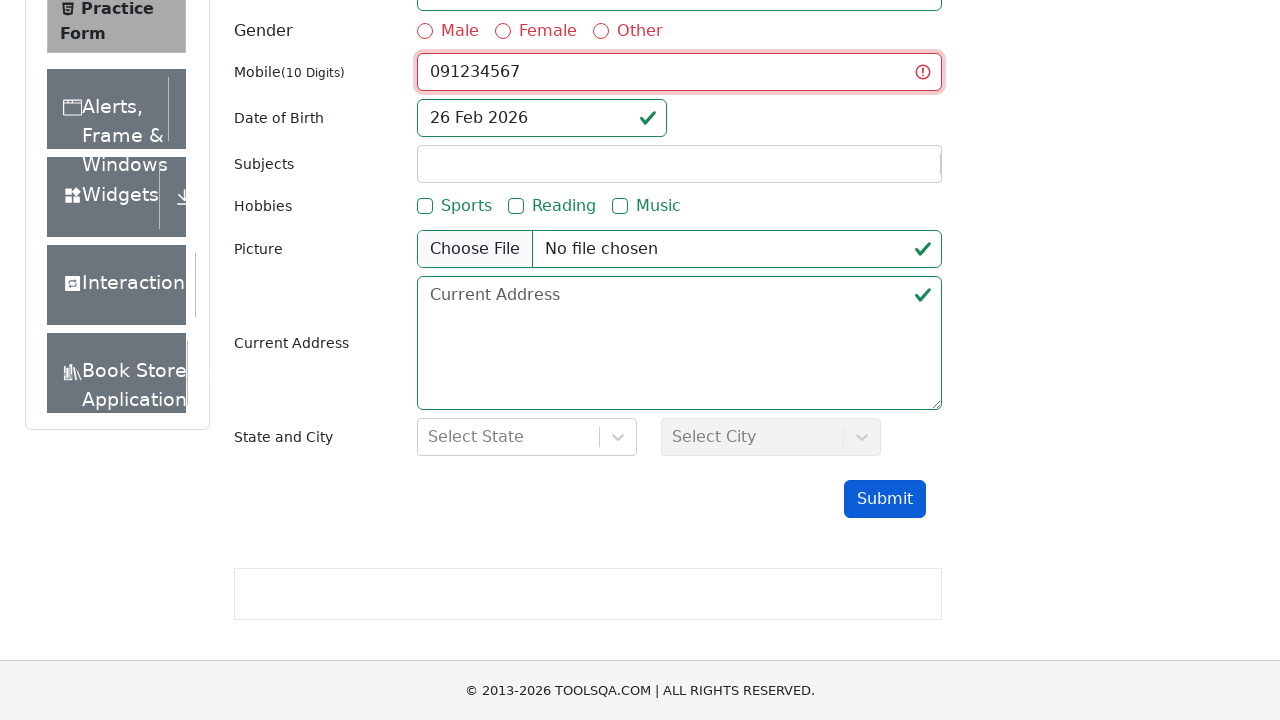

Clicked submit button with invalid 9-digit phone number at (885, 499) on #submit
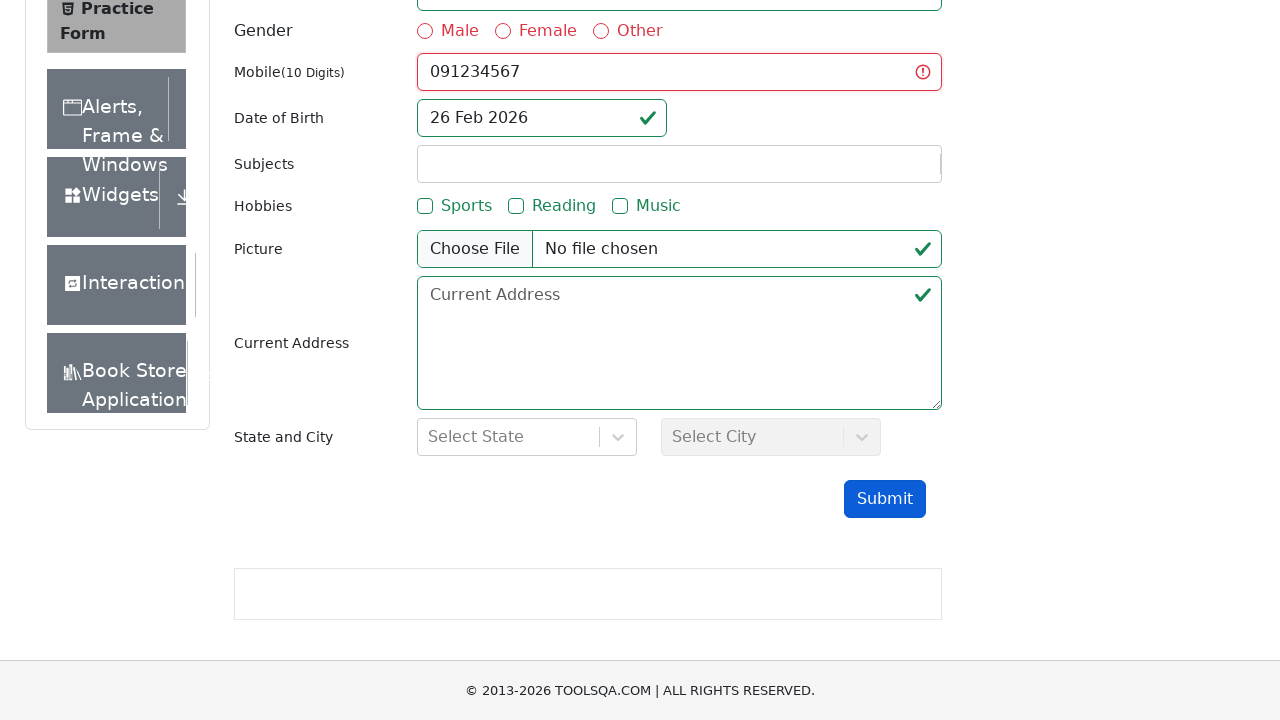

Cleared phone number field on #userNumber
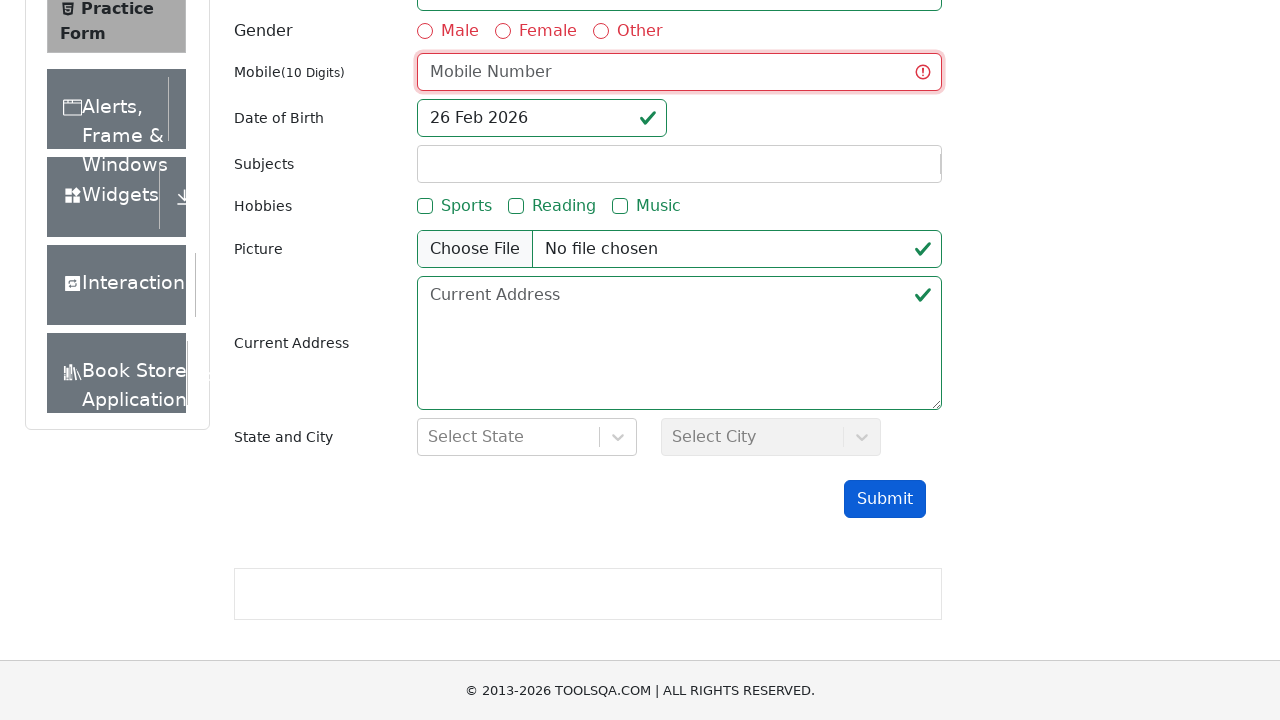

Verified no success message is visible - form was not submitted
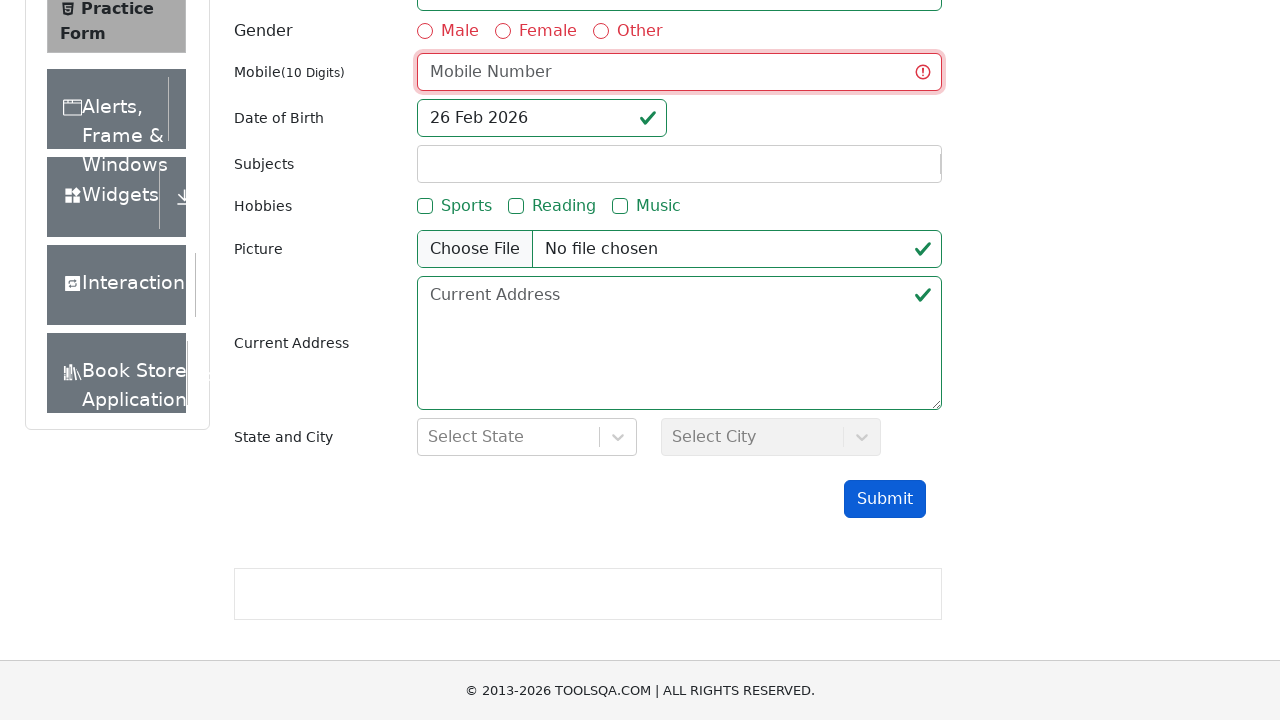

Assertion passed: form rejection confirmed for invalid phone numbers
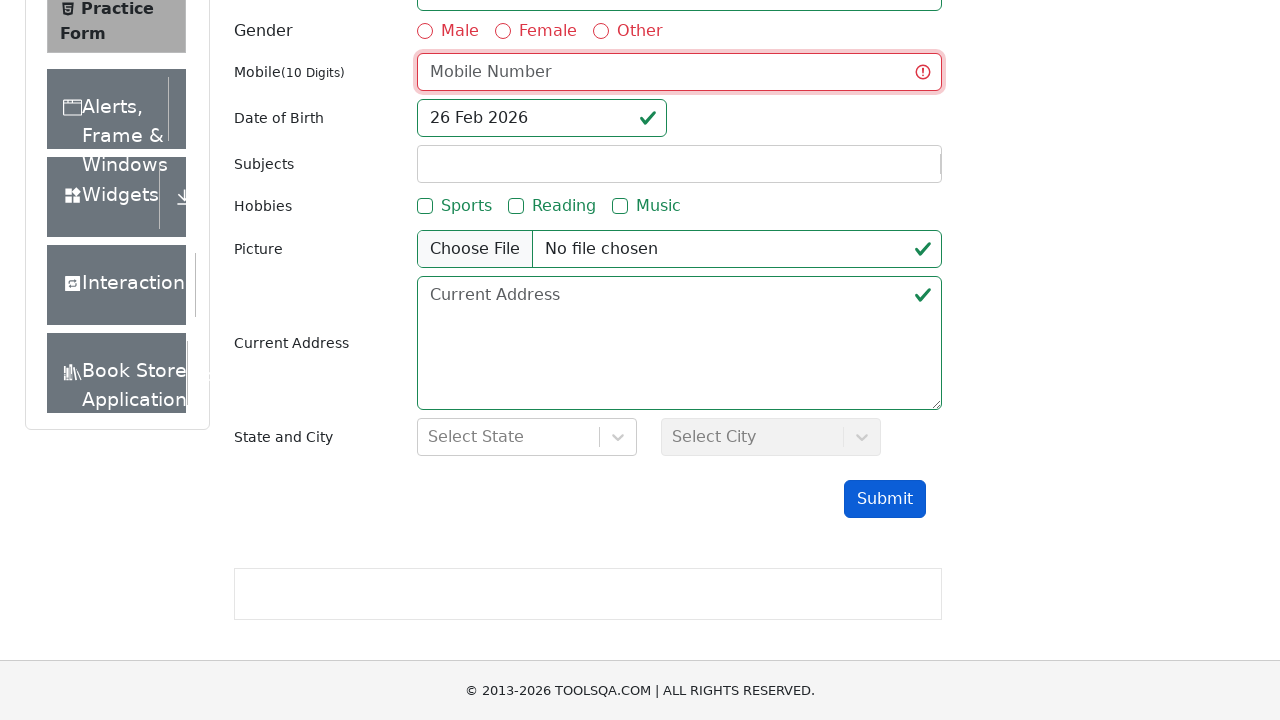

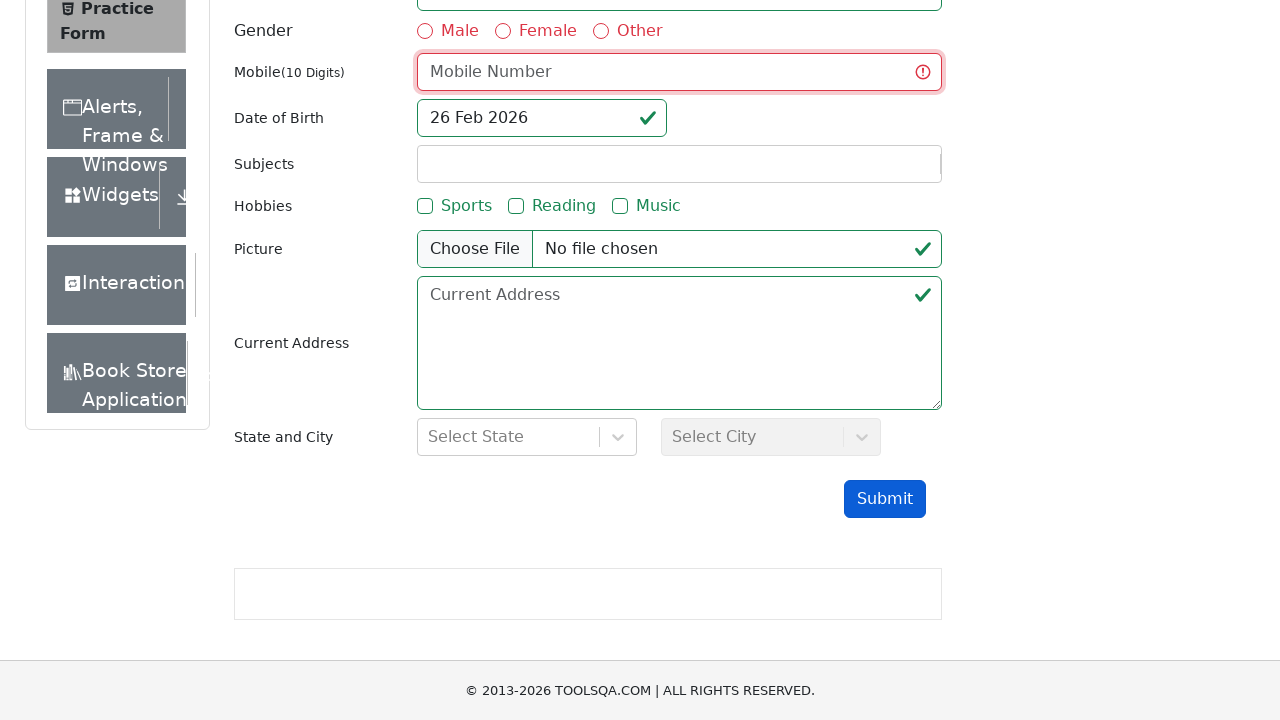